Tests that pressing Escape cancels edits on a todo item

Starting URL: https://demo.playwright.dev/todomvc

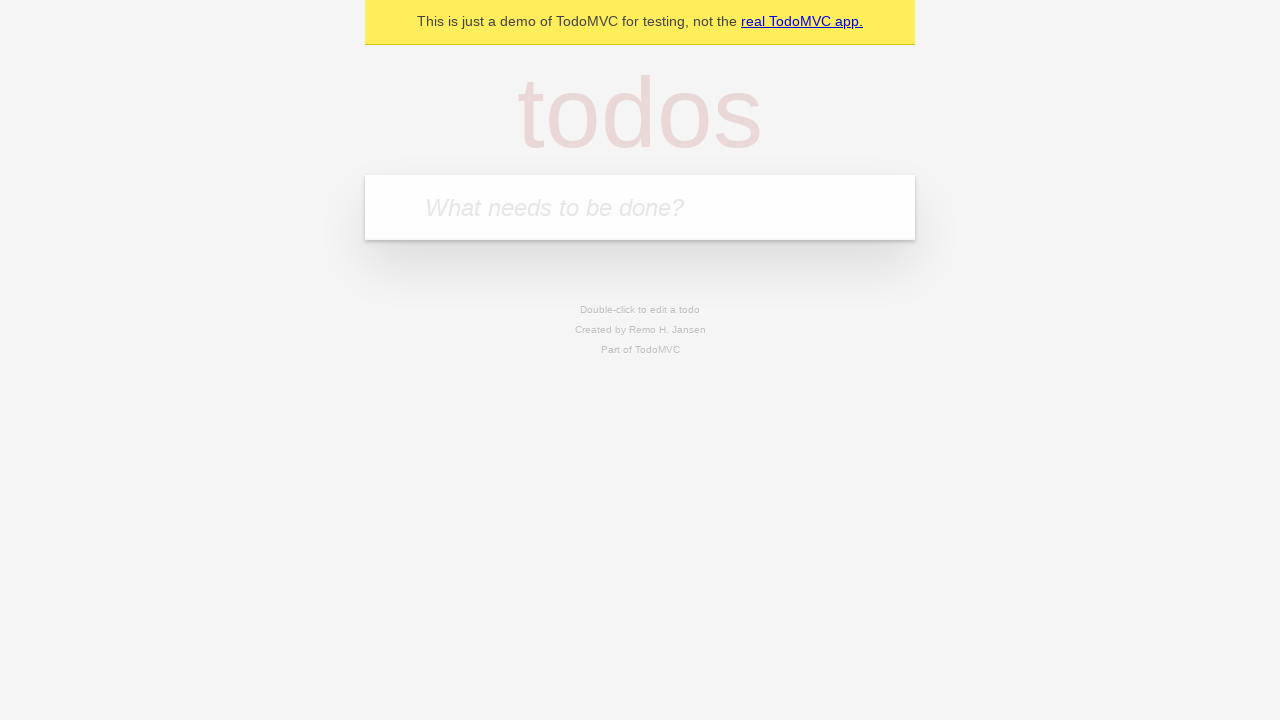

Filled todo input with 'buy some cheese' on internal:attr=[placeholder="What needs to be done?"i]
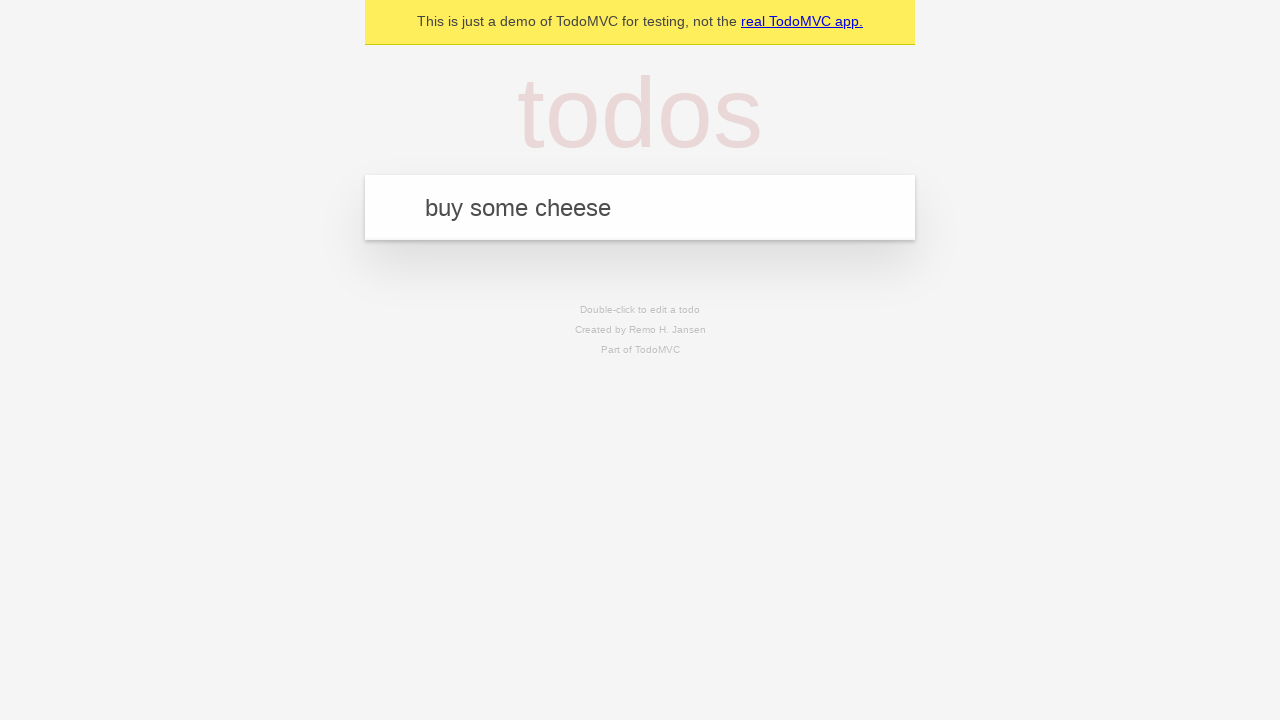

Pressed Enter to add first todo on internal:attr=[placeholder="What needs to be done?"i]
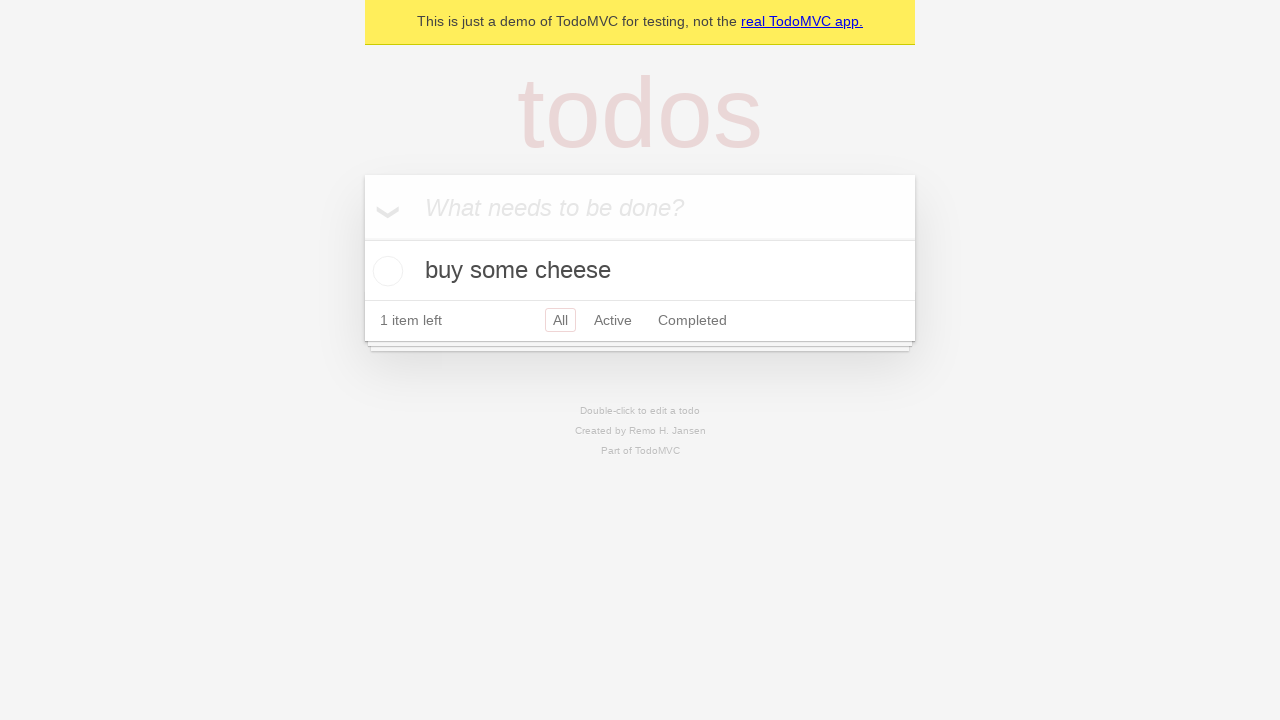

Filled todo input with 'feed the cat' on internal:attr=[placeholder="What needs to be done?"i]
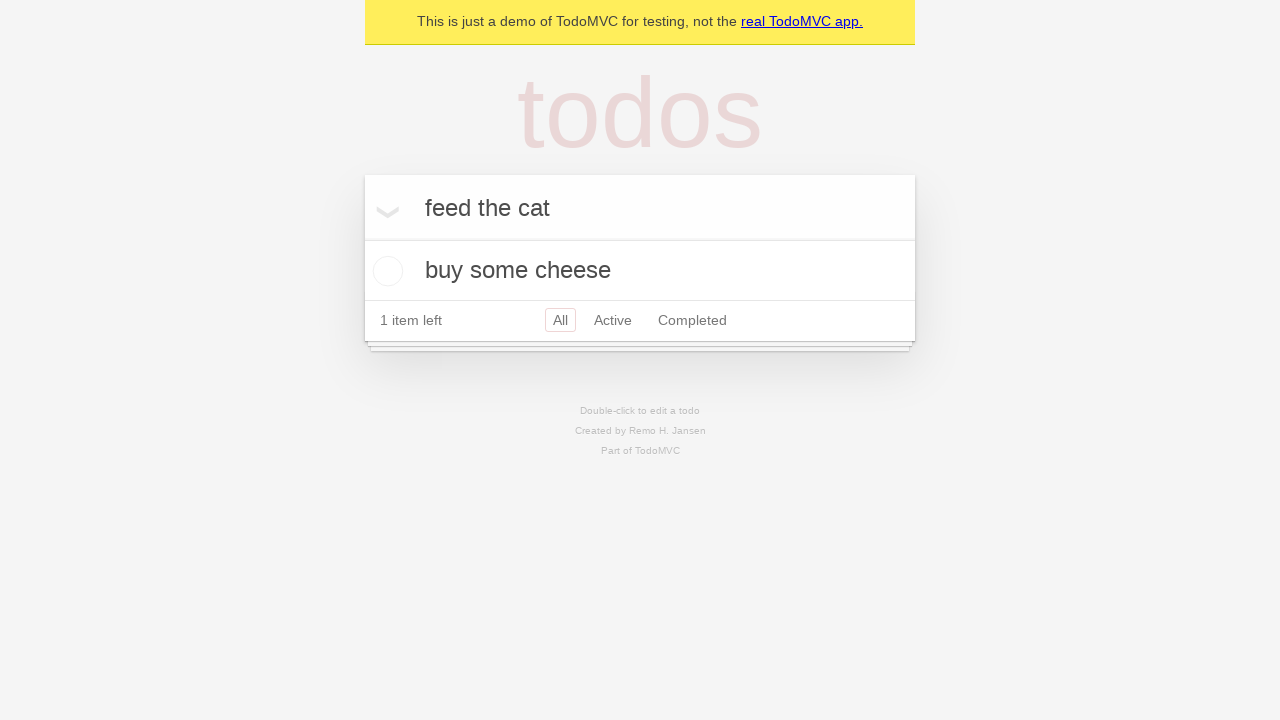

Pressed Enter to add second todo on internal:attr=[placeholder="What needs to be done?"i]
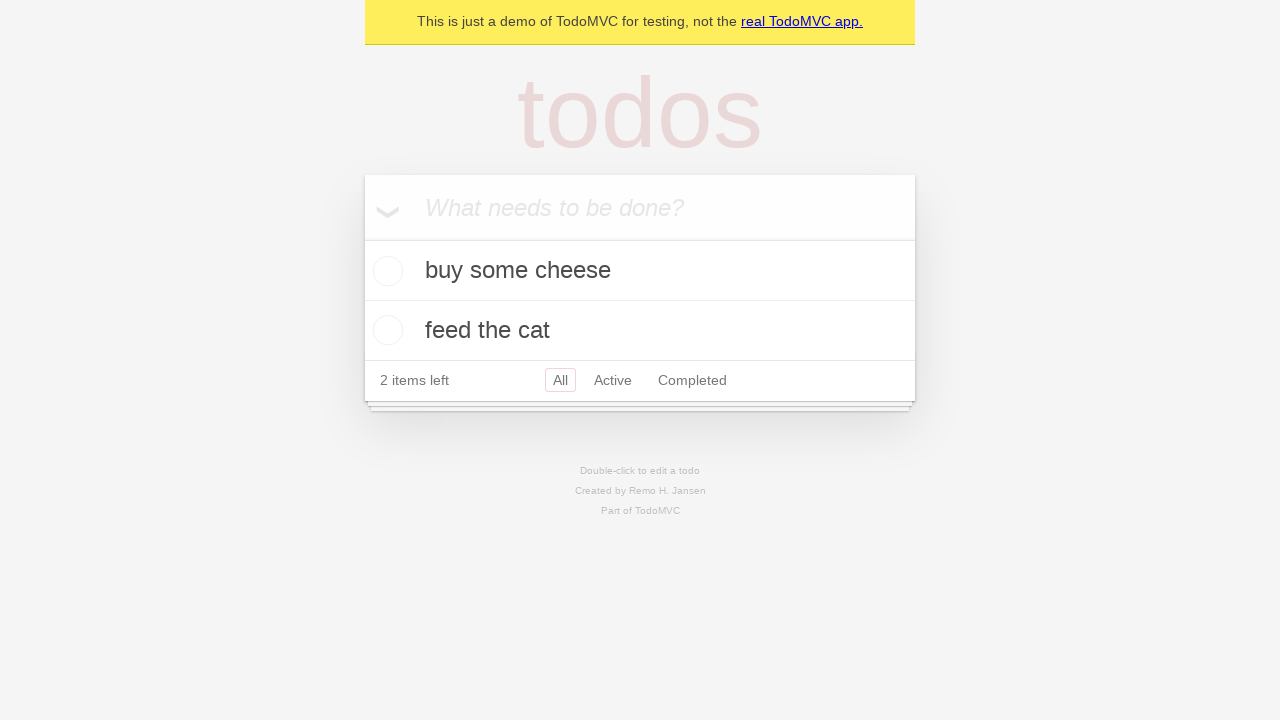

Filled todo input with 'book a doctors appointment' on internal:attr=[placeholder="What needs to be done?"i]
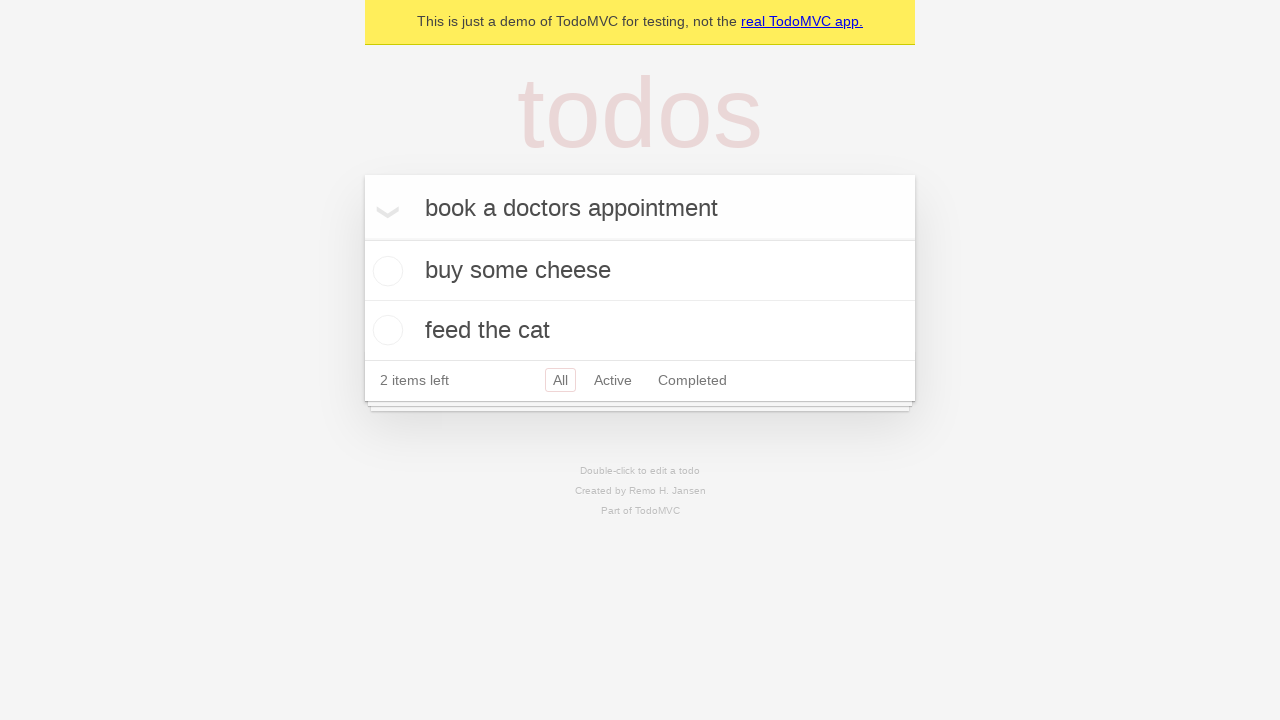

Pressed Enter to add third todo on internal:attr=[placeholder="What needs to be done?"i]
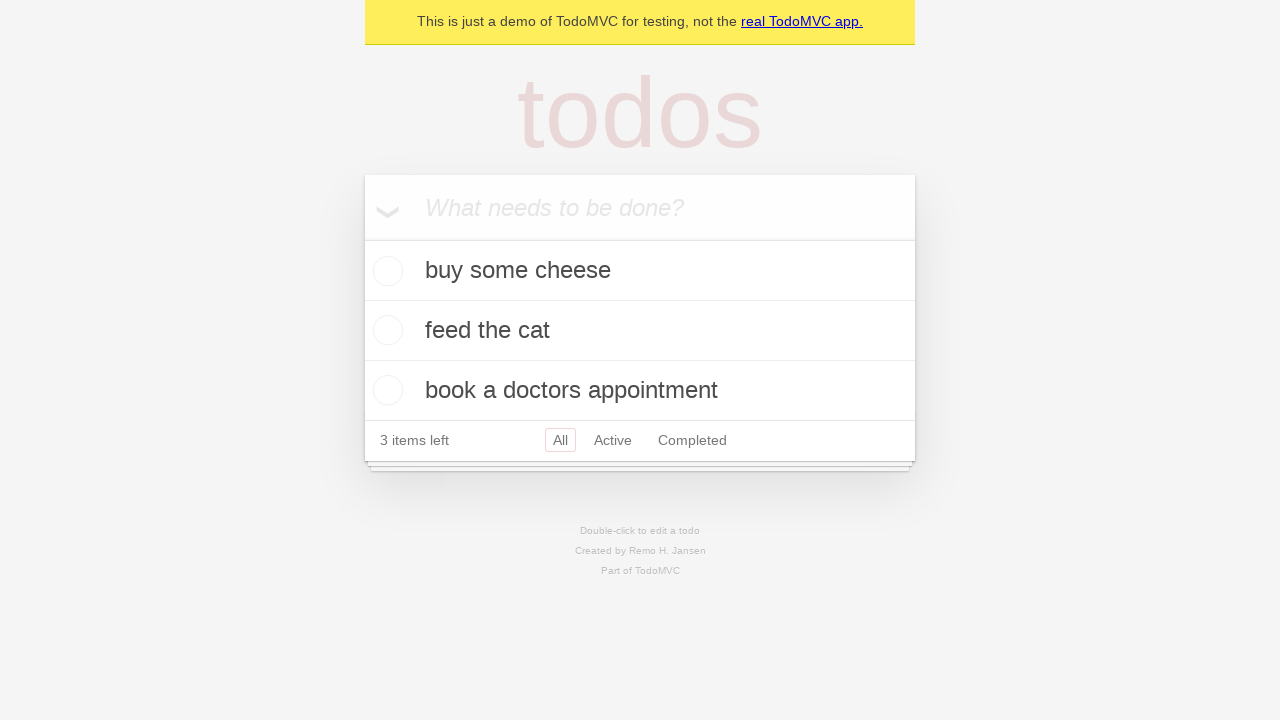

Double-clicked second todo item to enter edit mode at (640, 331) on internal:testid=[data-testid="todo-item"s] >> nth=1
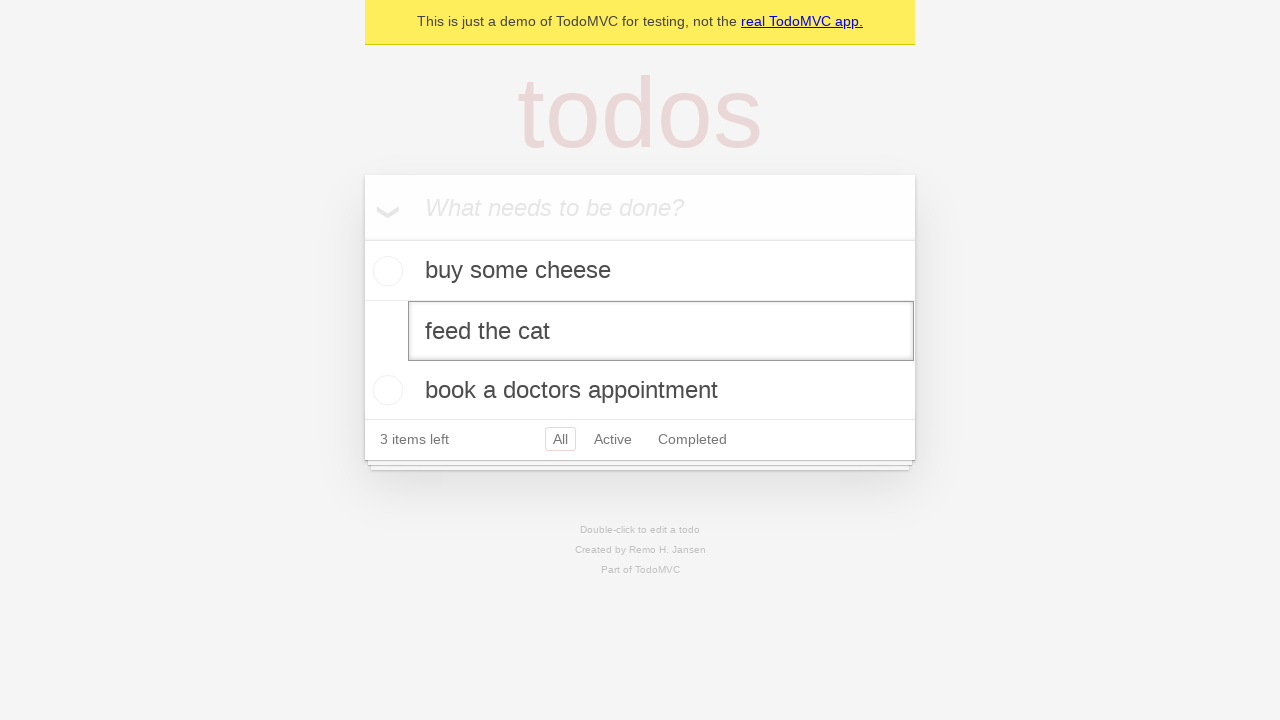

Changed todo text to 'buy some sausages' in edit field on internal:testid=[data-testid="todo-item"s] >> nth=1 >> internal:role=textbox[nam
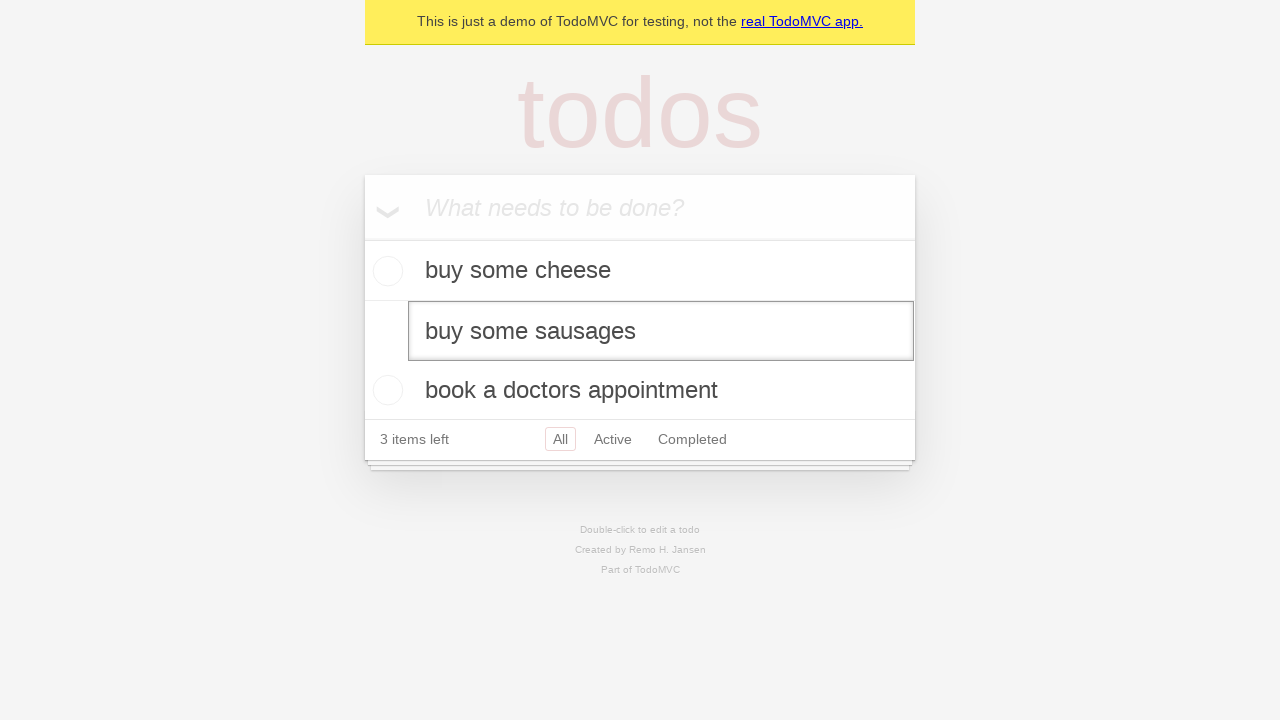

Pressed Escape to cancel edit on todo item on internal:testid=[data-testid="todo-item"s] >> nth=1 >> internal:role=textbox[nam
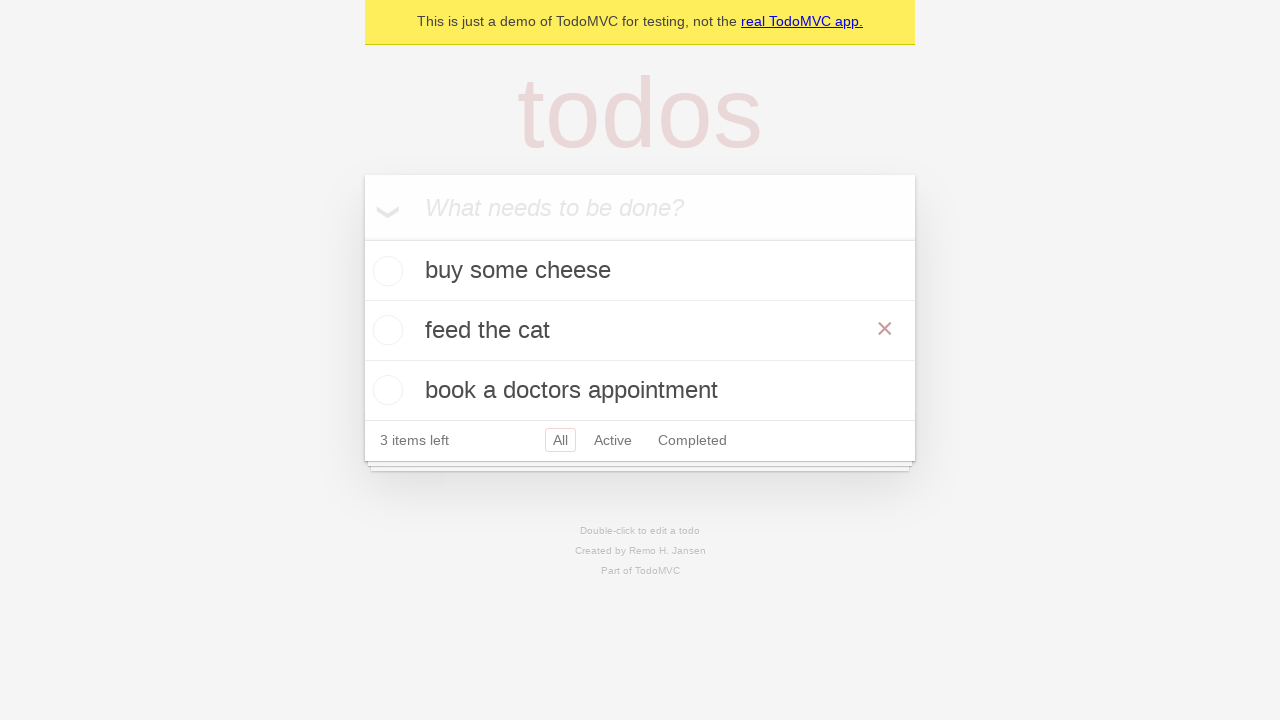

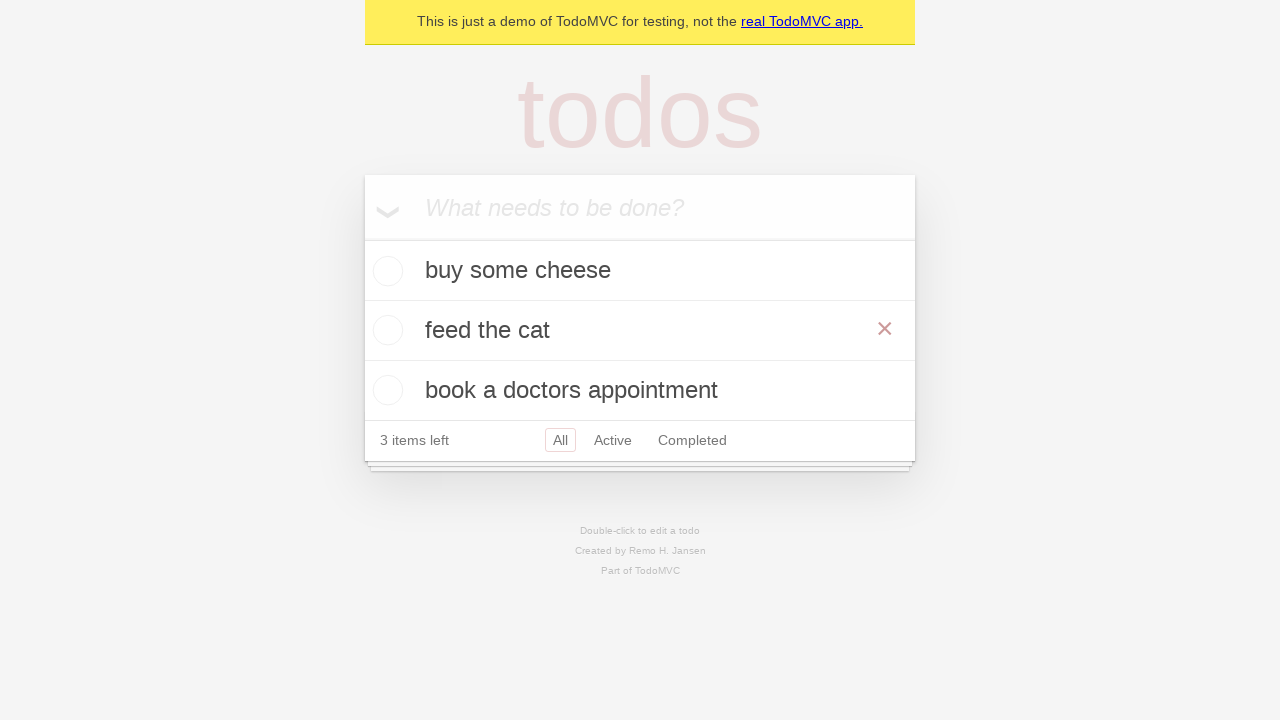